Tests sorting the Due column on the second table which has helpful class attributes, clicking the dues header and verifying the column sorts.

Starting URL: http://the-internet.herokuapp.com/tables

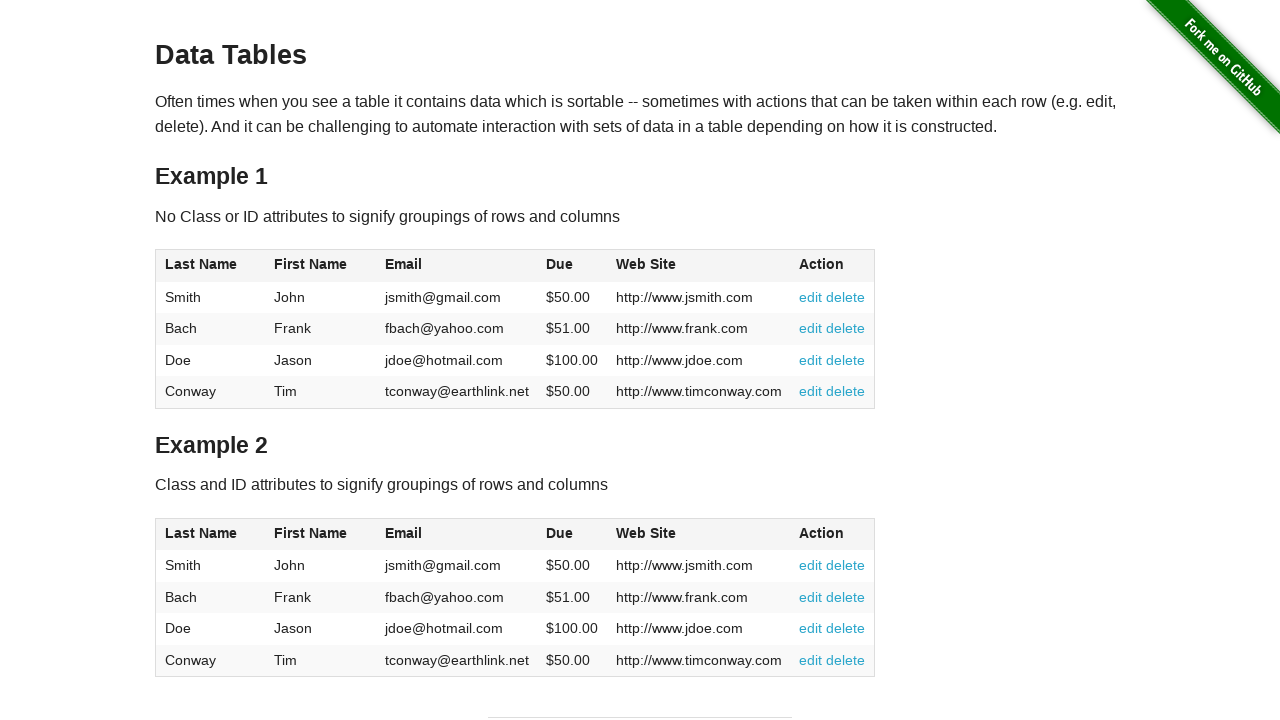

Clicked the Due column header on table2 to sort at (560, 533) on #table2 thead .dues
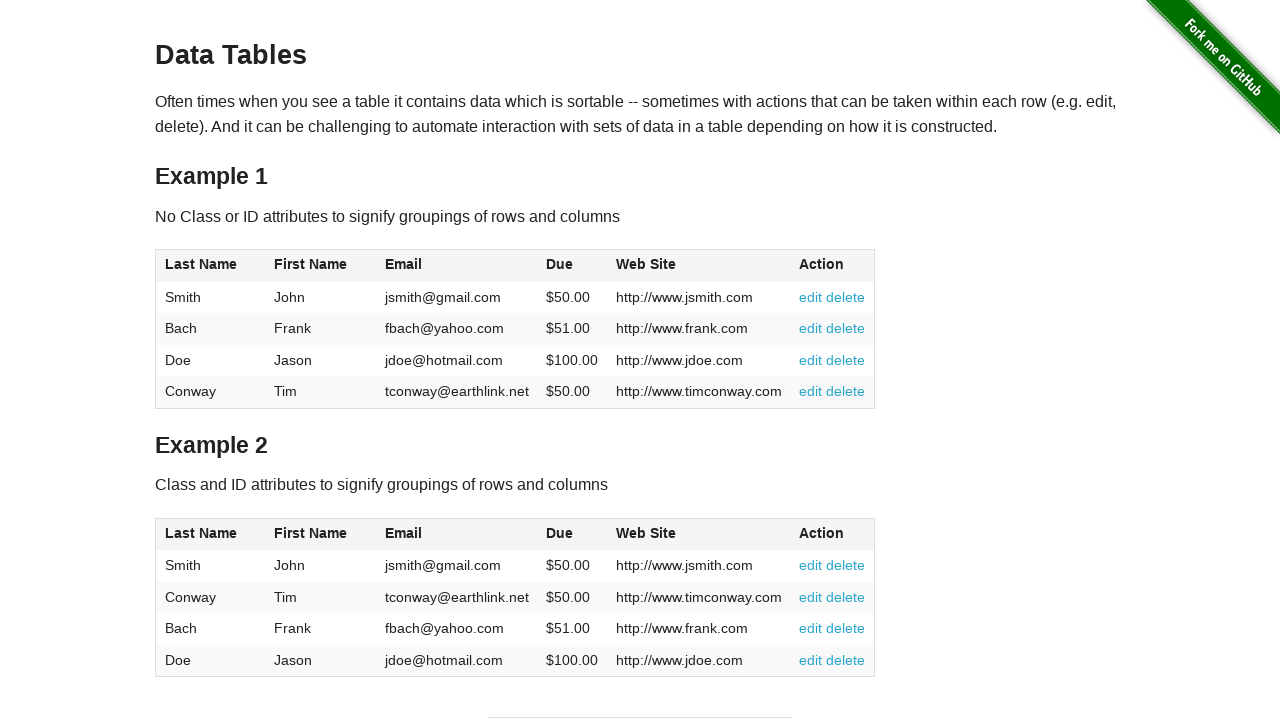

Verified Due column is visible in table2 body after sorting
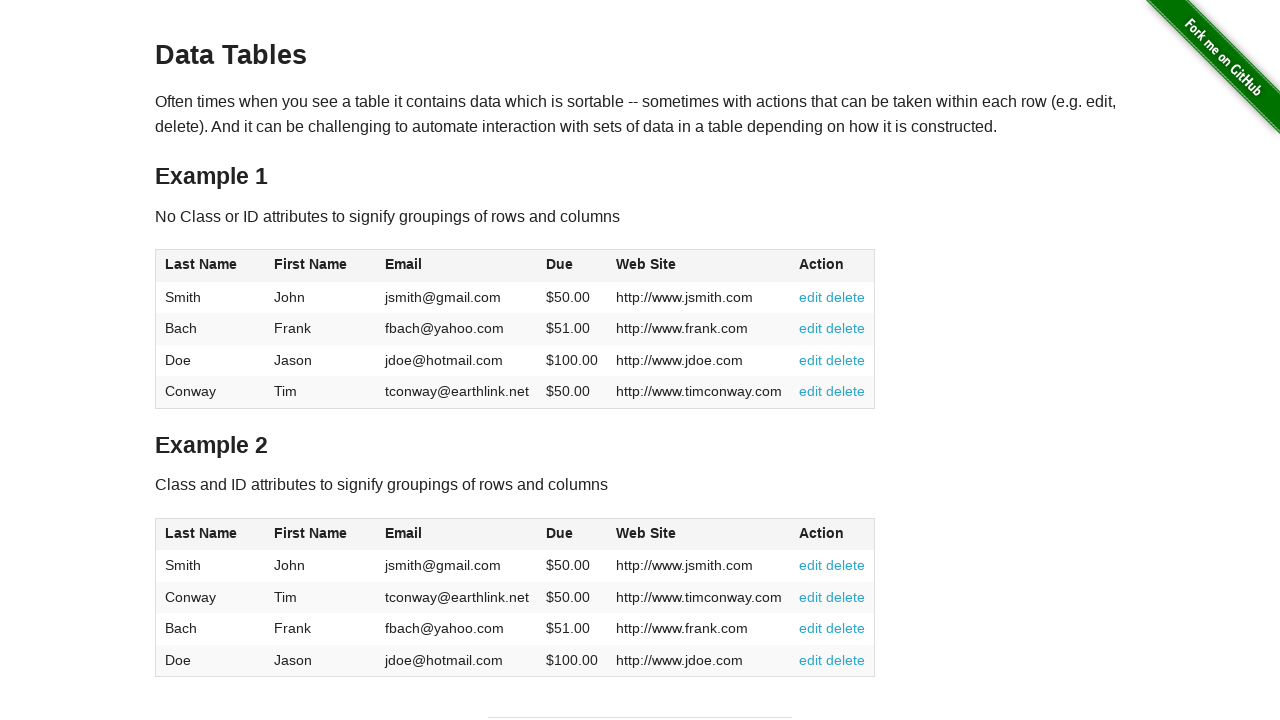

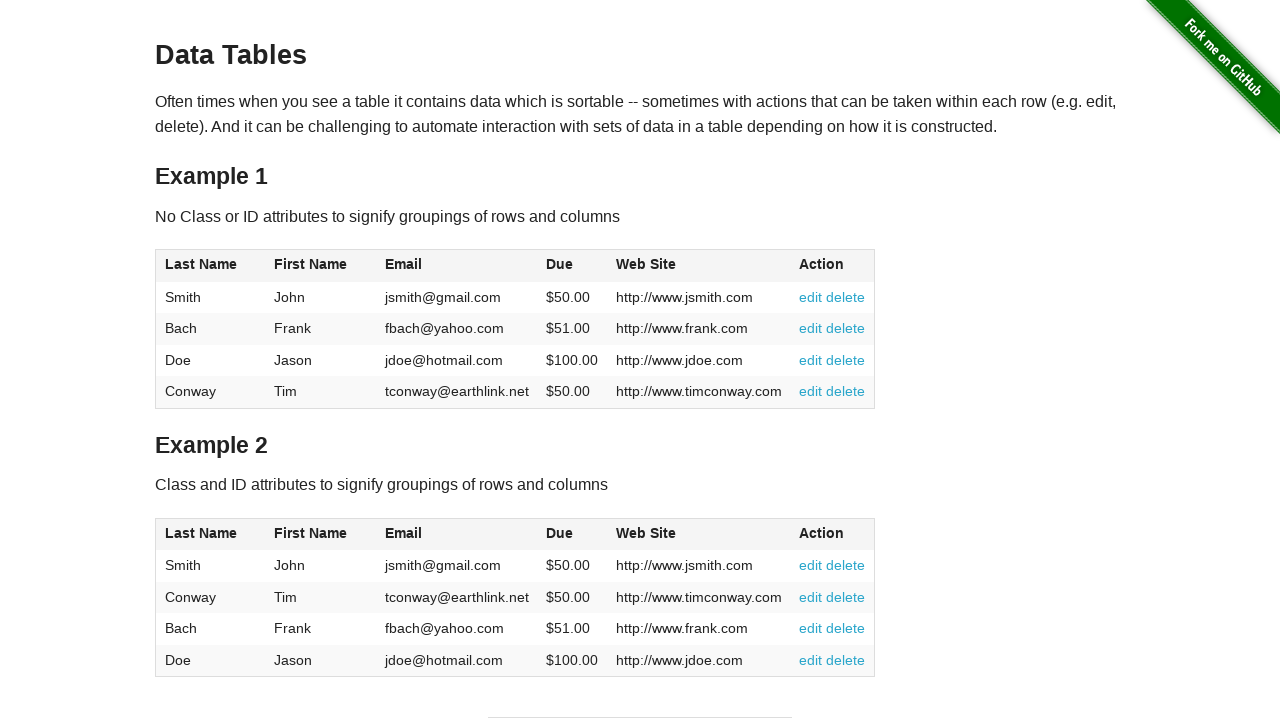